Tests that clicking on the vegetable/fruit name column header sorts the table data alphabetically by verifying the displayed order matches a sorted list

Starting URL: https://rahulshettyacademy.com/seleniumPractise/#/offers

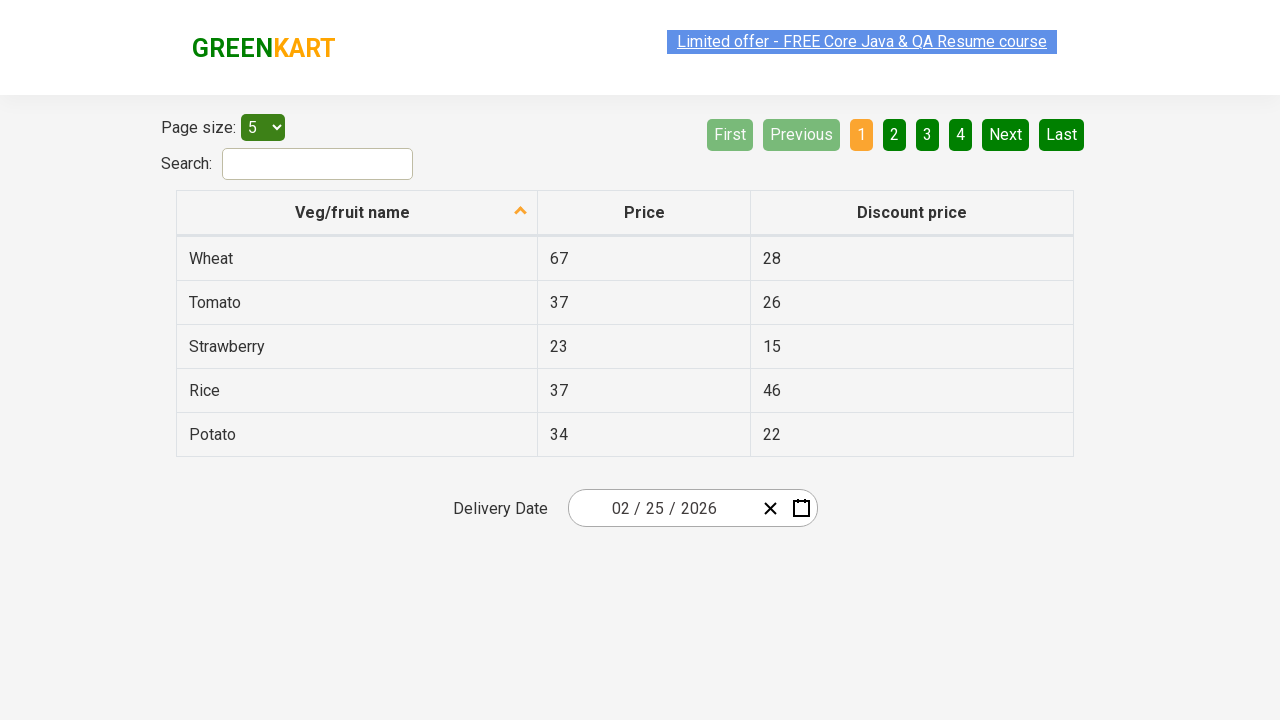

Clicked on Veg/fruit name column header to sort at (353, 212) on xpath=//span[text()='Veg/fruit name']
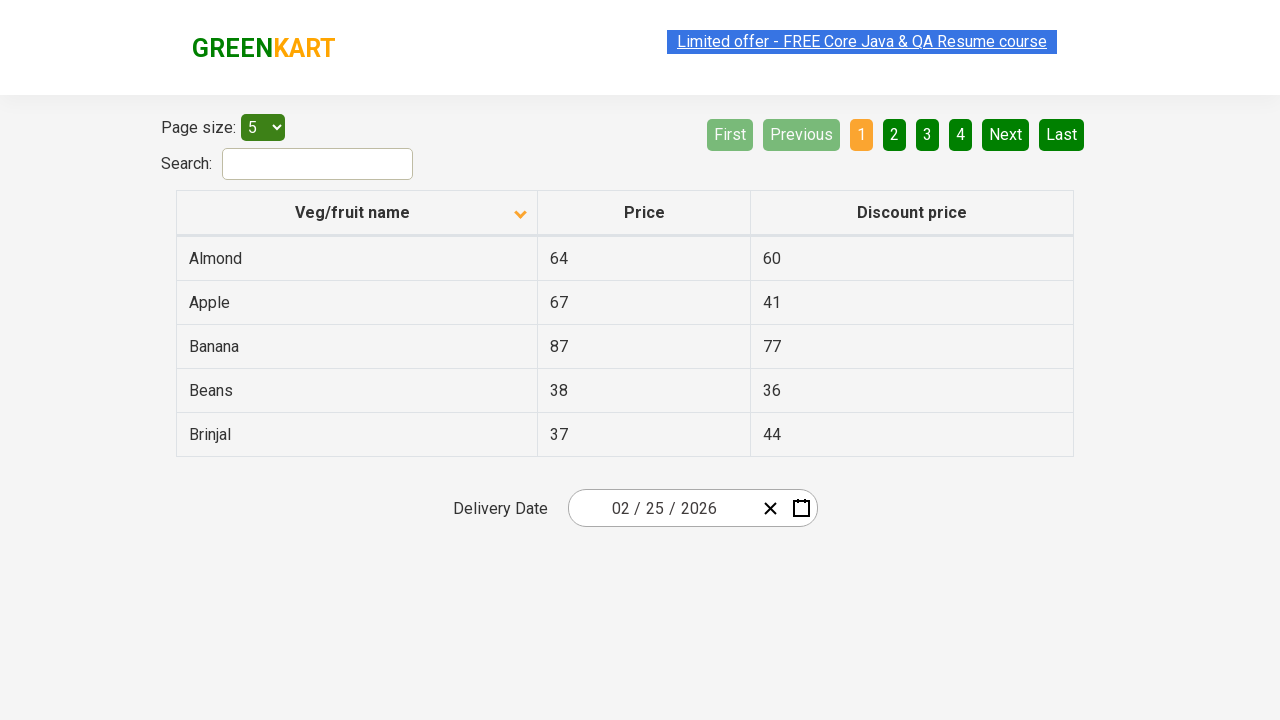

Waited 500ms for sorting animation to complete
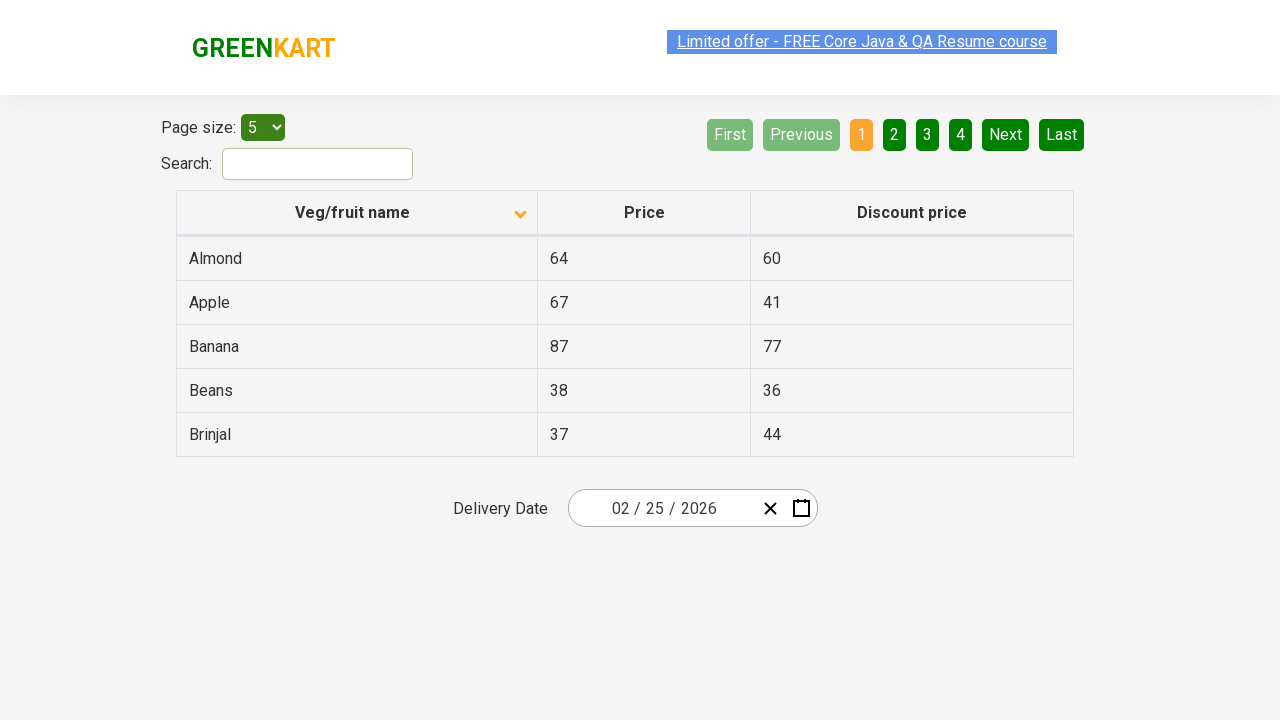

Located all veggie name elements in first column
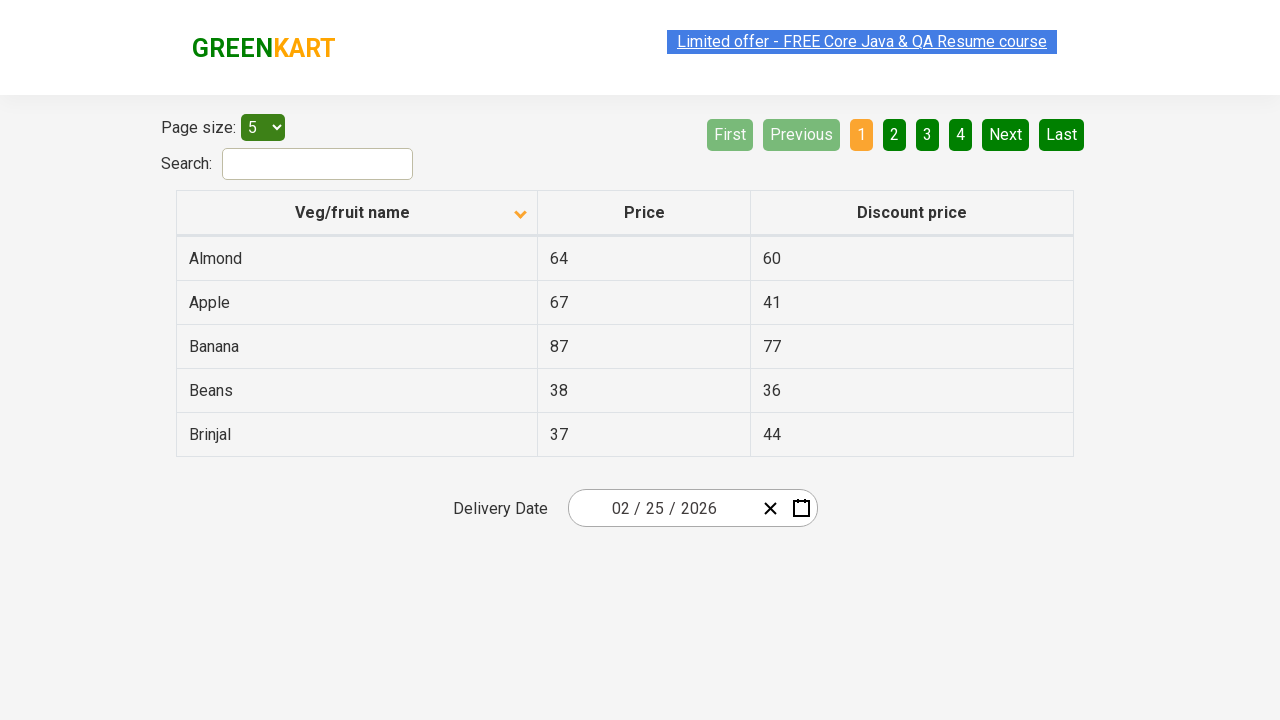

Extracted 5 veggie names from table
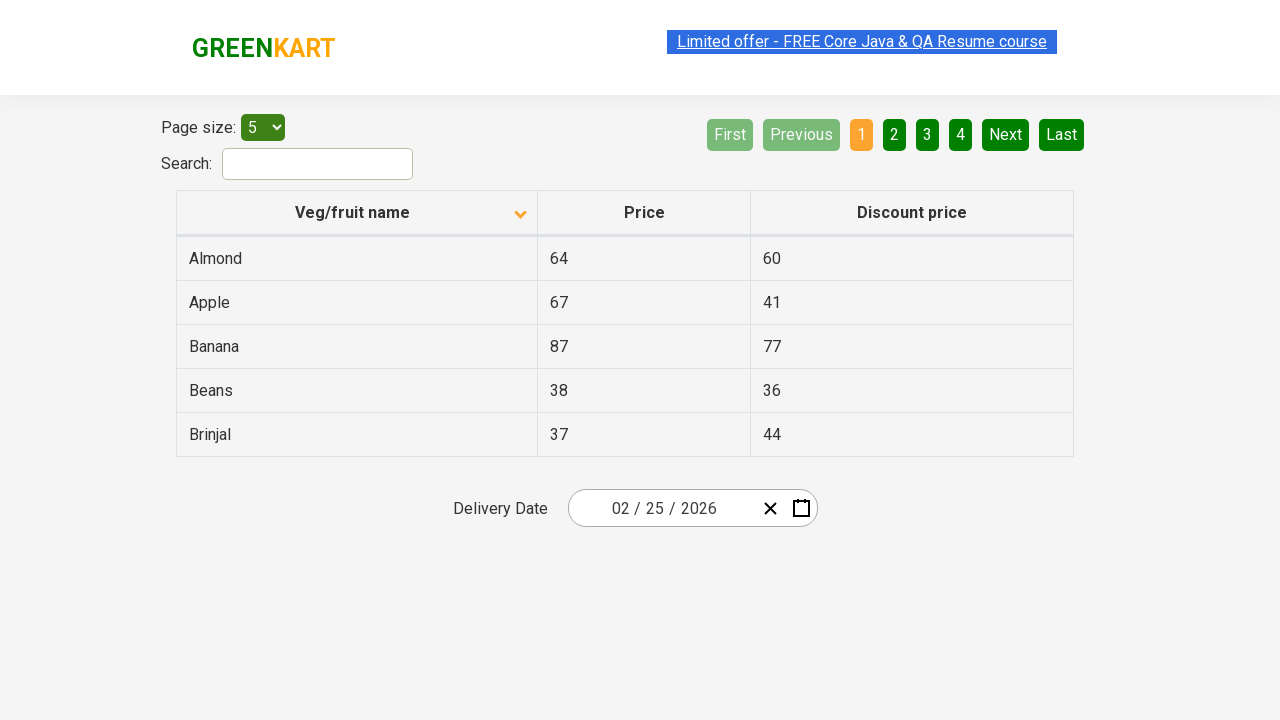

Created sorted copy of veggie names for comparison
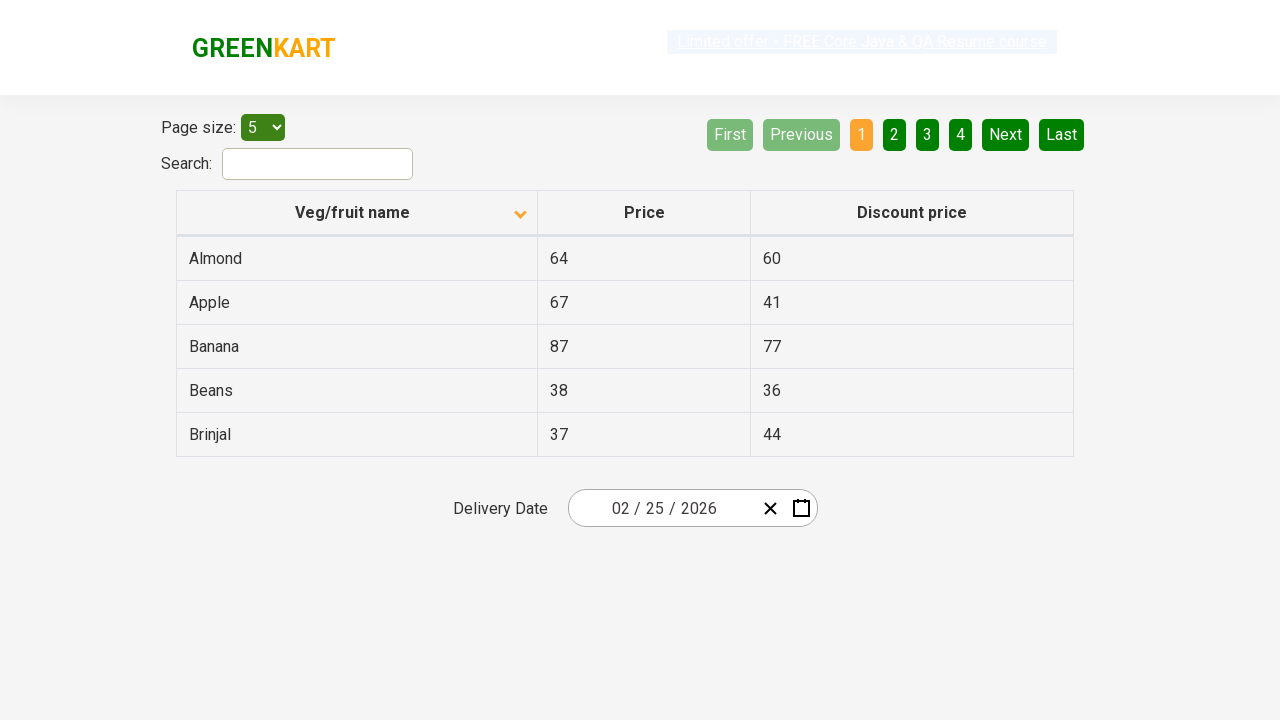

Verified that table is sorted alphabetically by column header
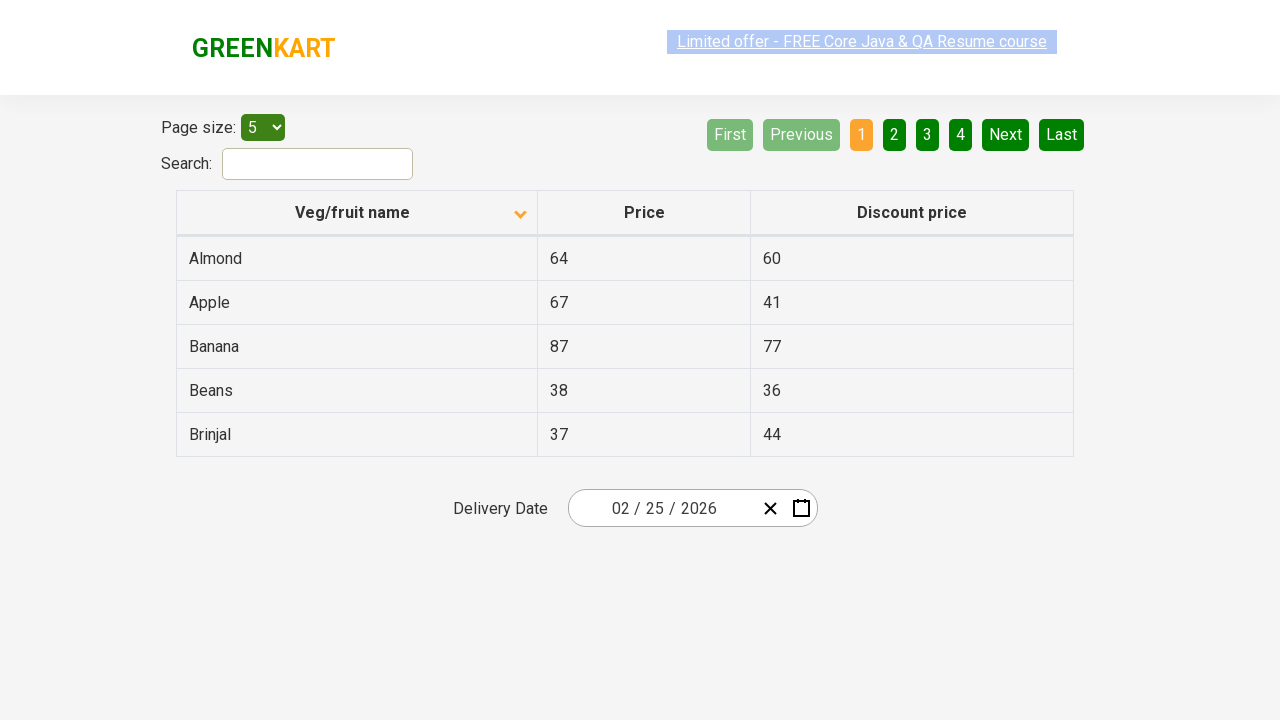

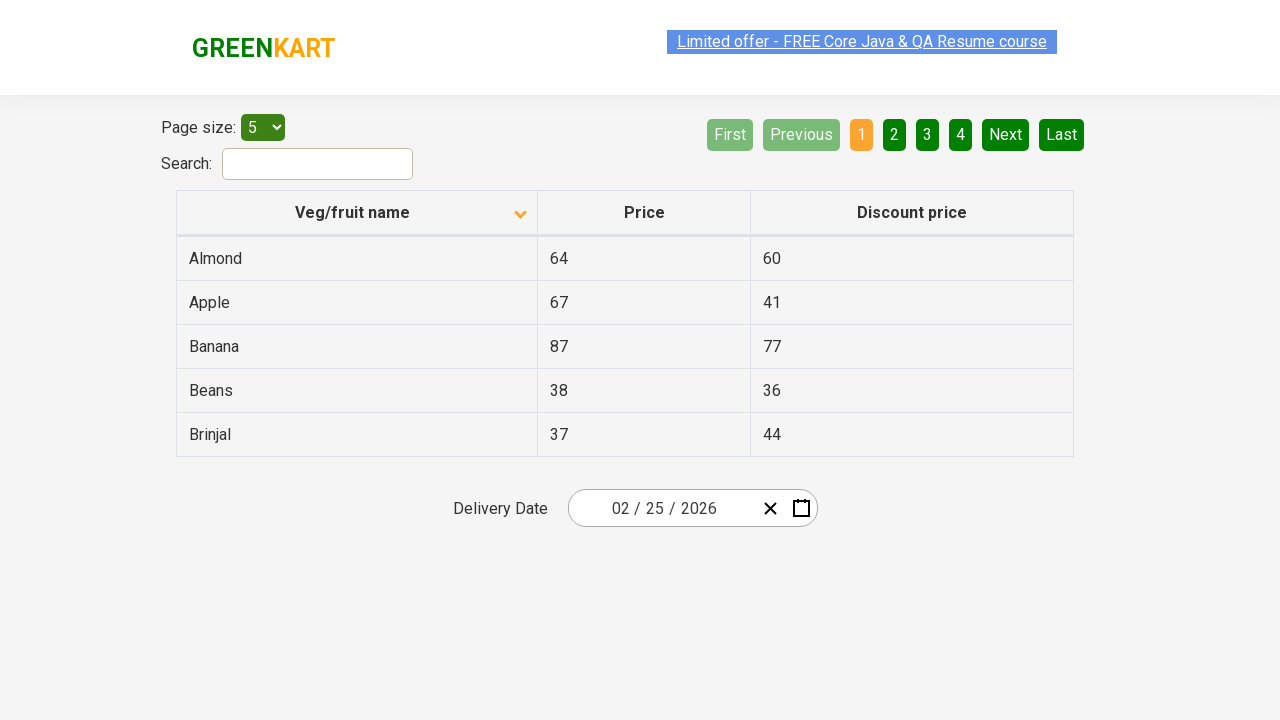